Tests form filling and keyboard interactions on Jeevansathi matrimonial site by selecting relationship type, gender, entering email, and using keyboard shortcuts to copy/paste

Starting URL: https://www.jeevansathi.com/

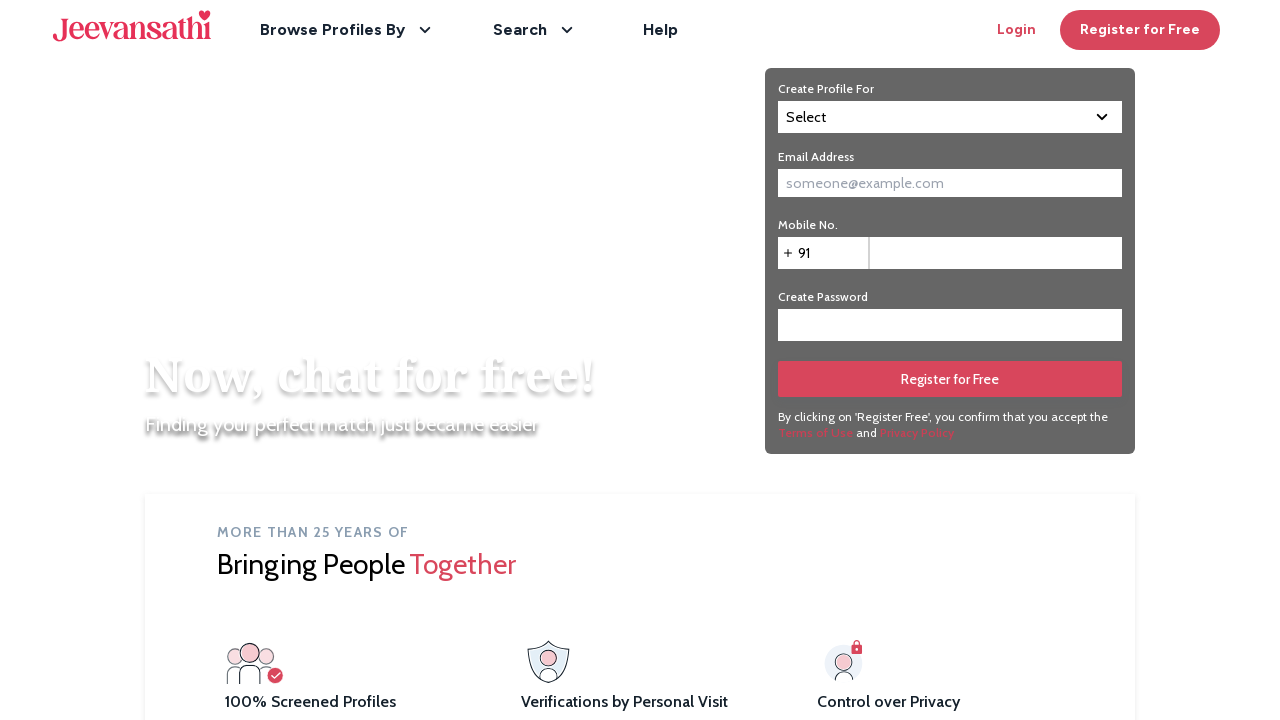

Clicked on relationship dropdown at (950, 117) on div#relationshipBlock
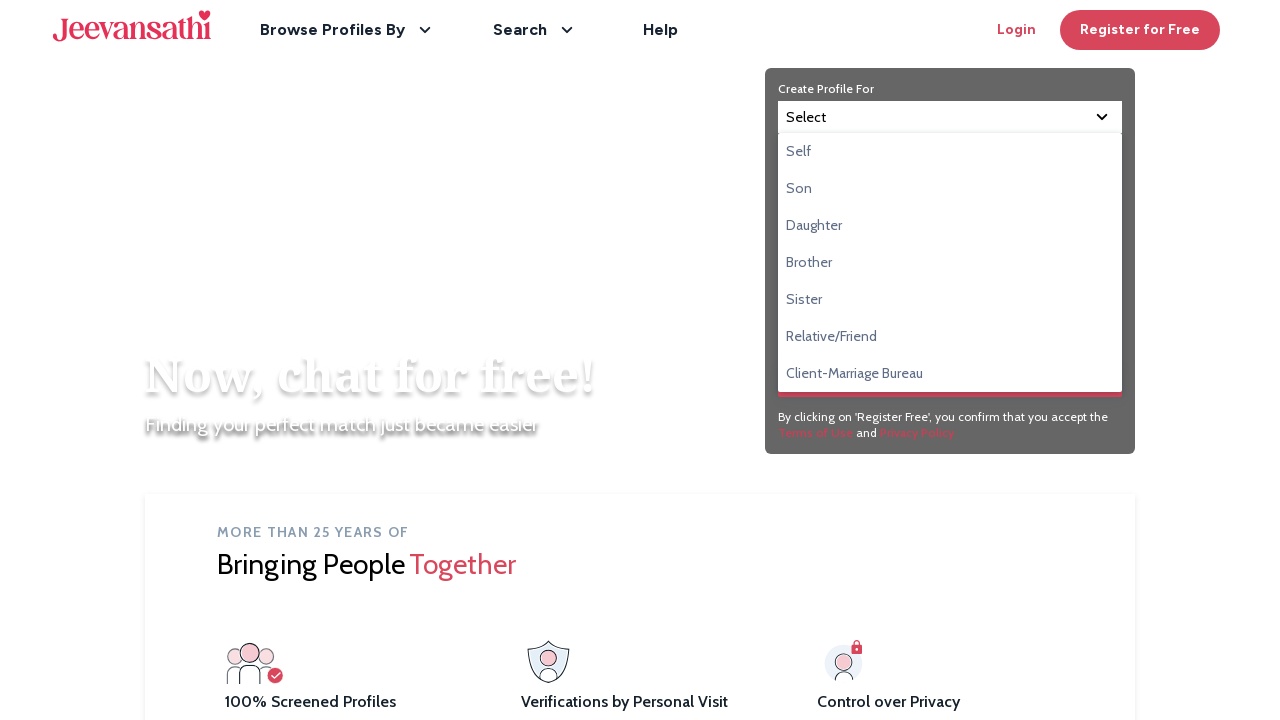

Selected 'Self' from relationship dropdown at (950, 152) on xpath=//li[normalize-space()='Self']
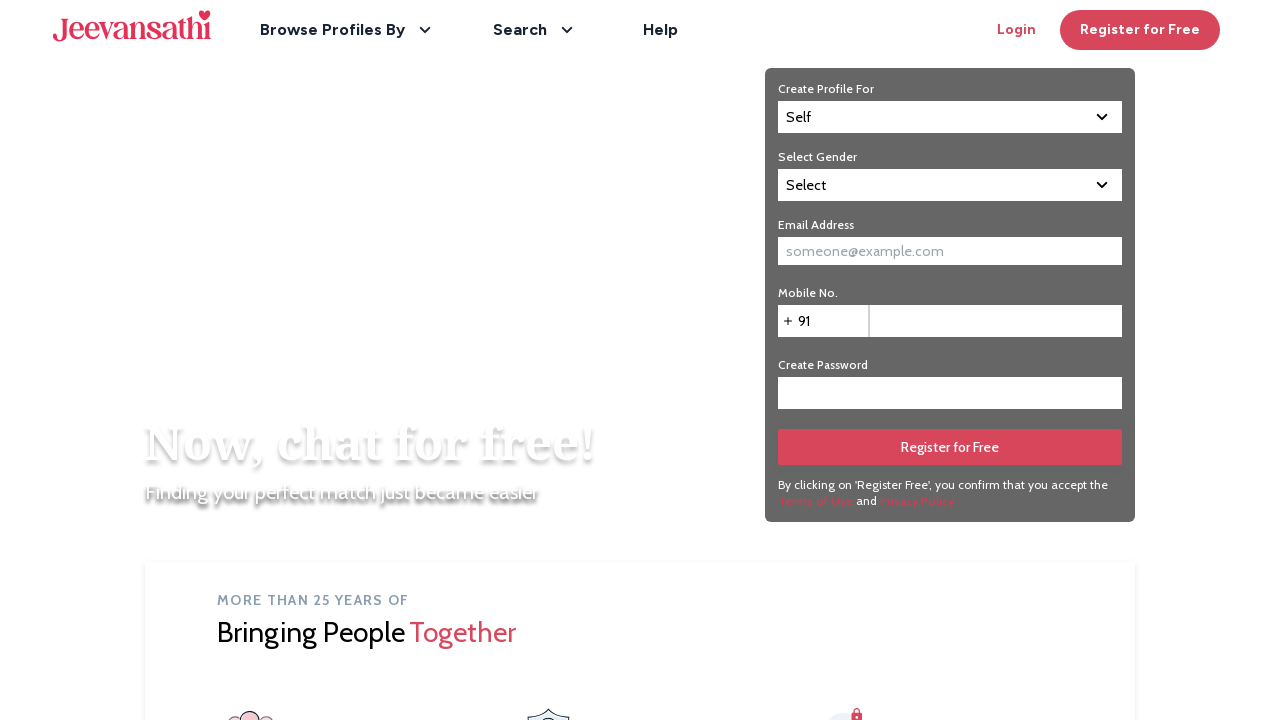

Clicked on gender dropdown at (950, 185) on div#gender
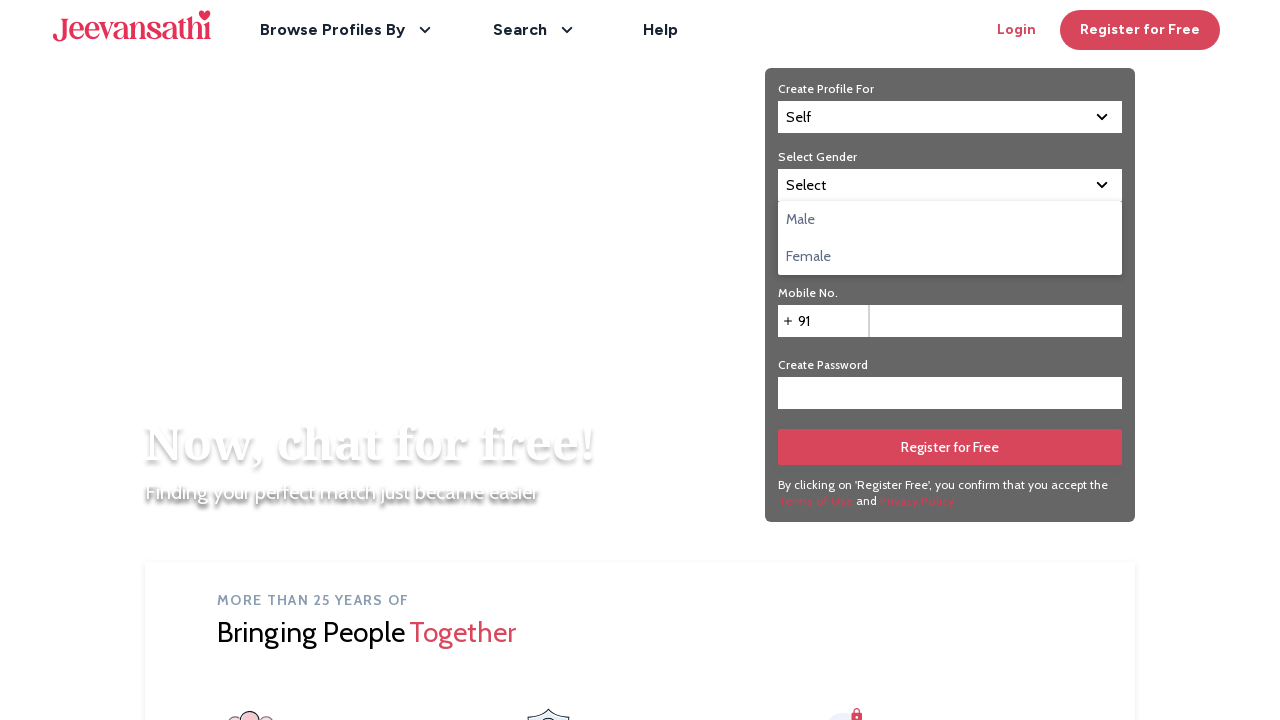

Selected 'Male' from gender dropdown at (950, 220) on xpath=//li[text()='Male']
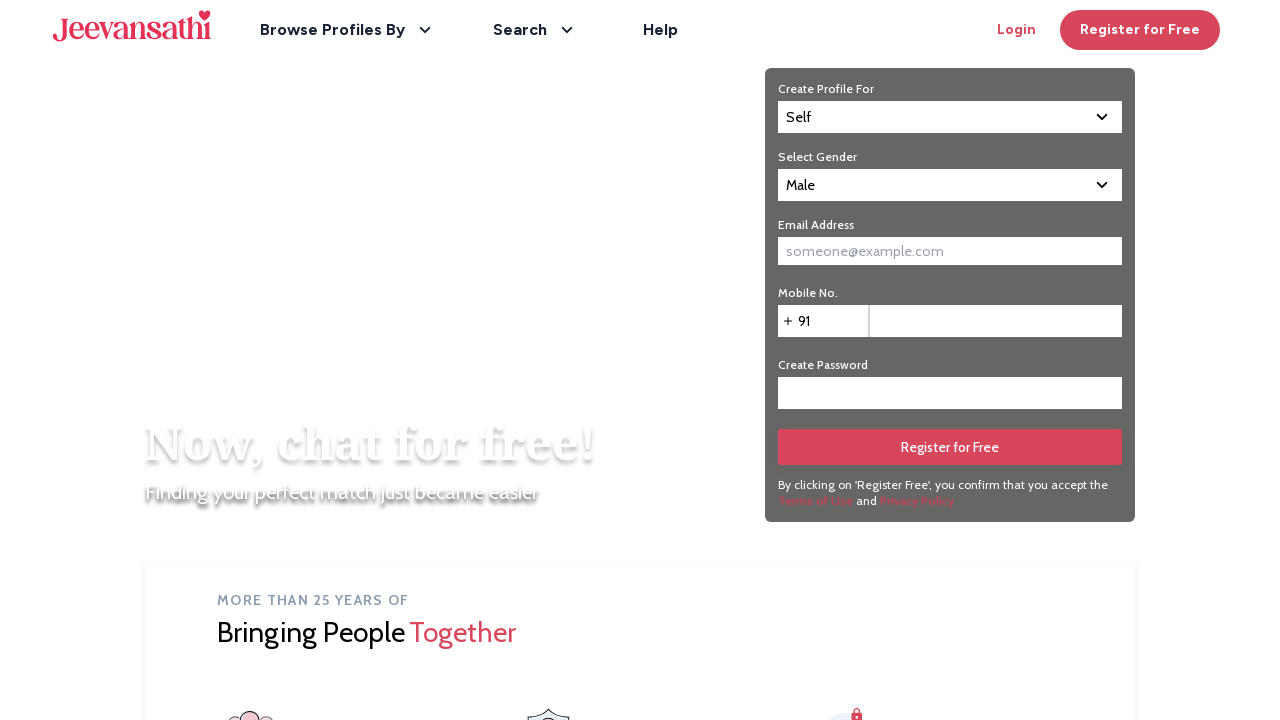

Filled email field with 'testuser456@example.com' on input#email
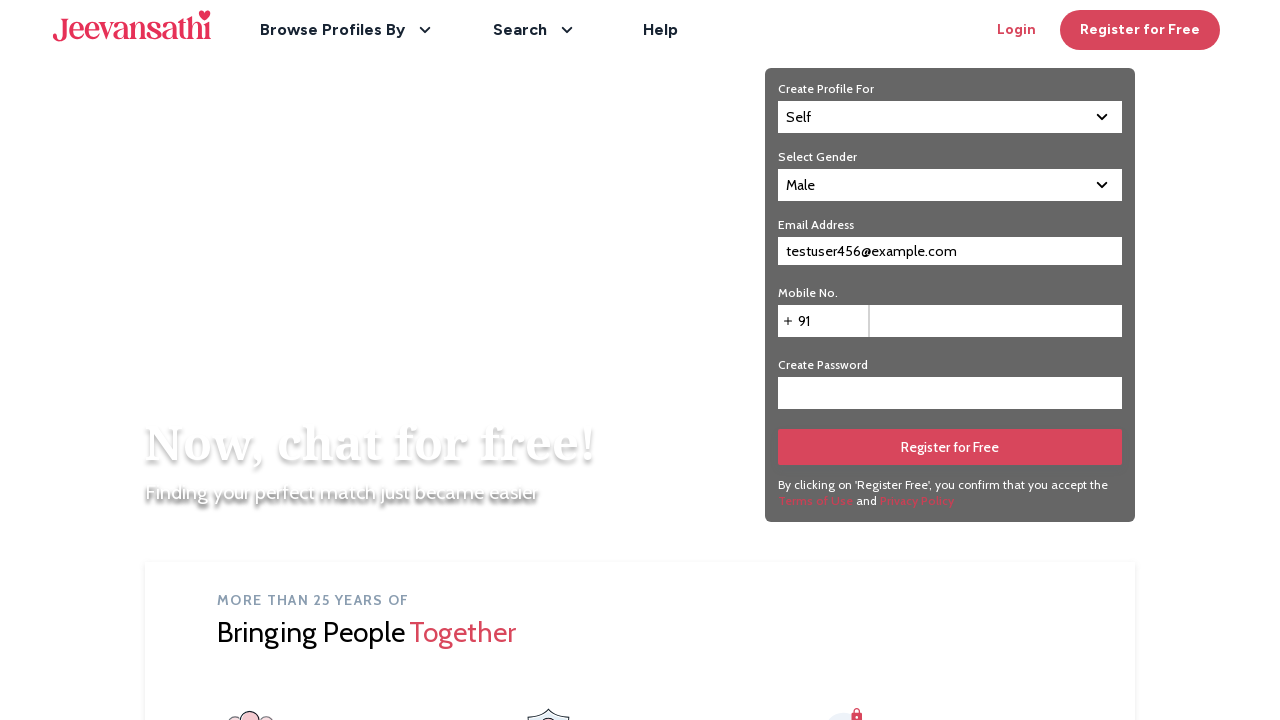

Selected all text in email field using Ctrl+A on input#email
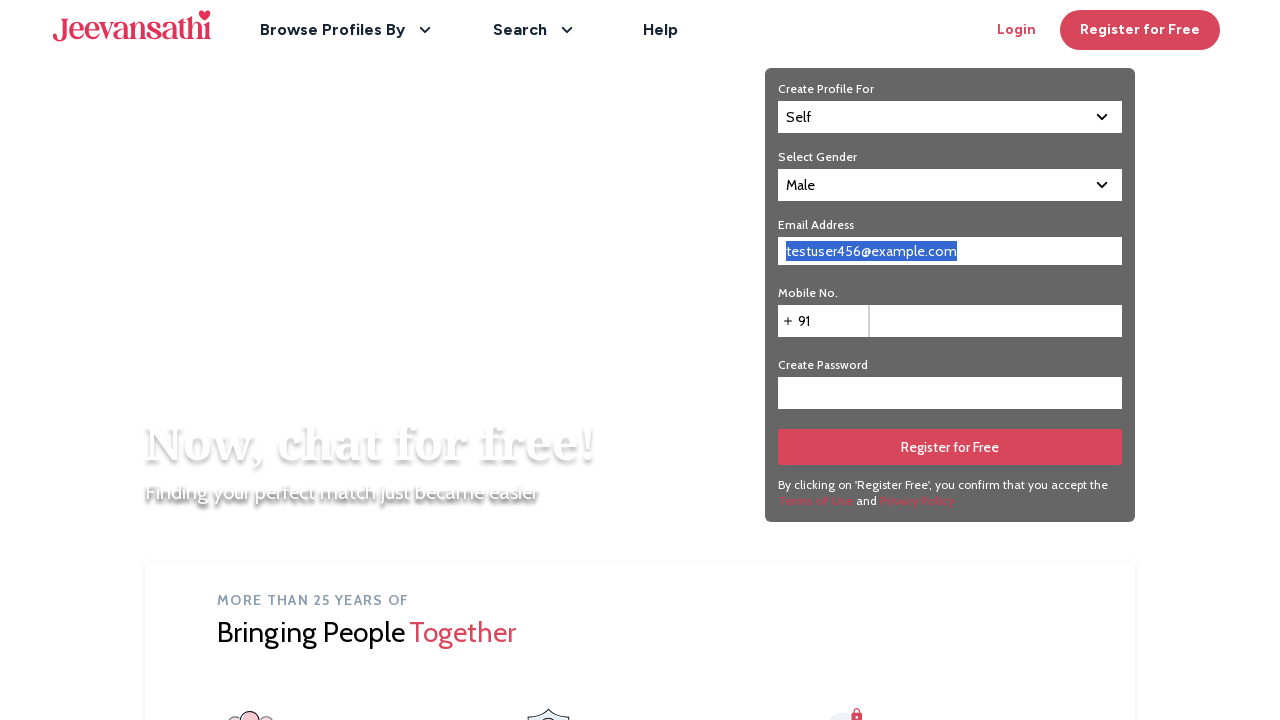

Copied email text to clipboard using Ctrl+C on input#email
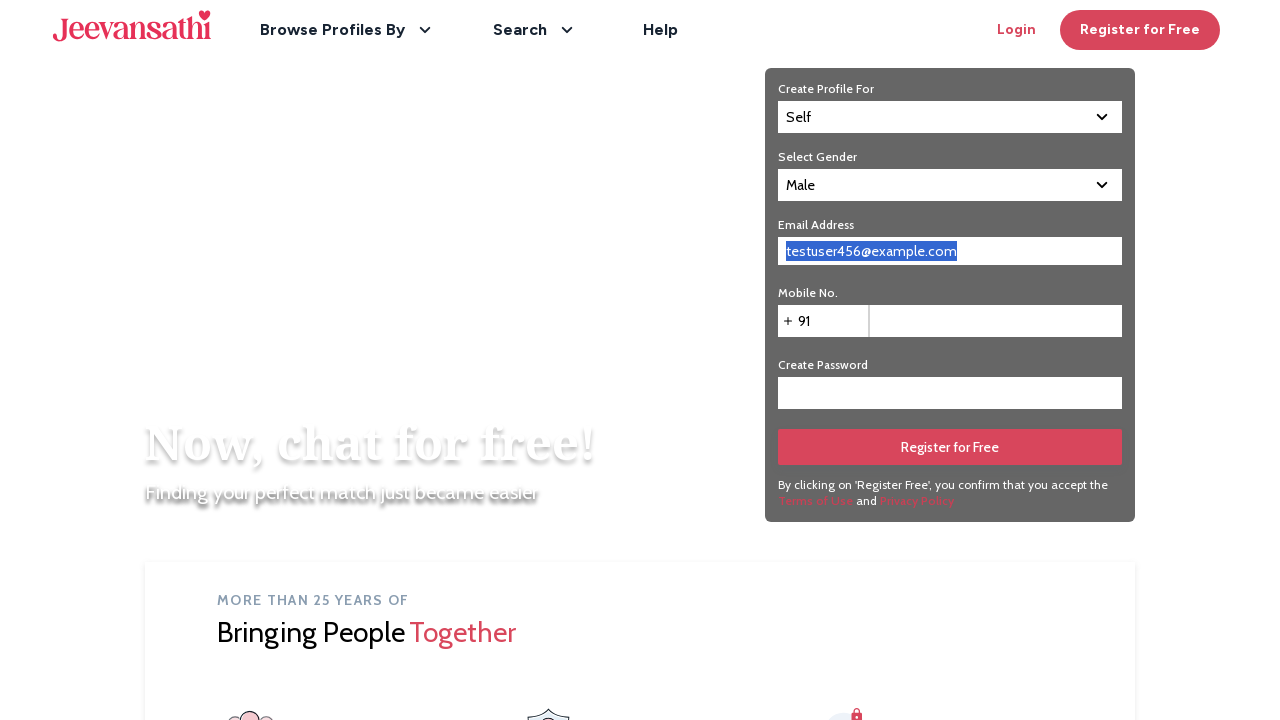

Pressed Tab key to navigate to next field (1st time)
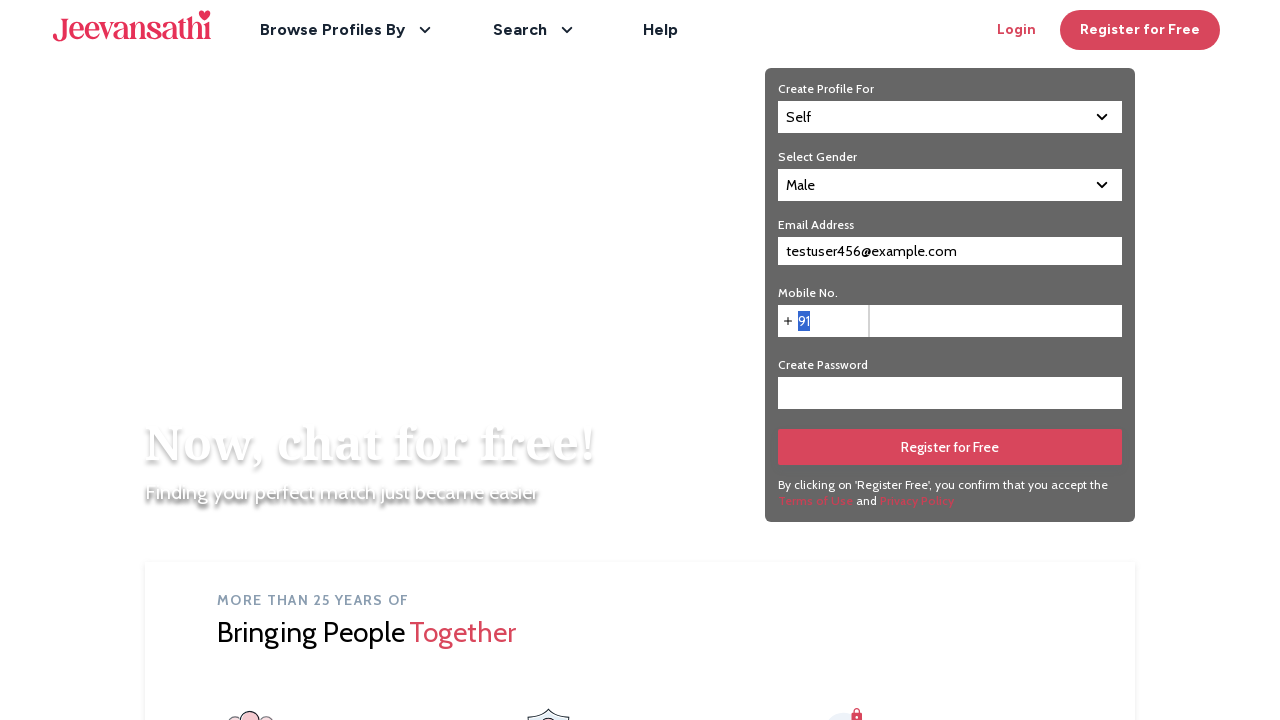

Pressed Tab key to navigate to next field (2nd time)
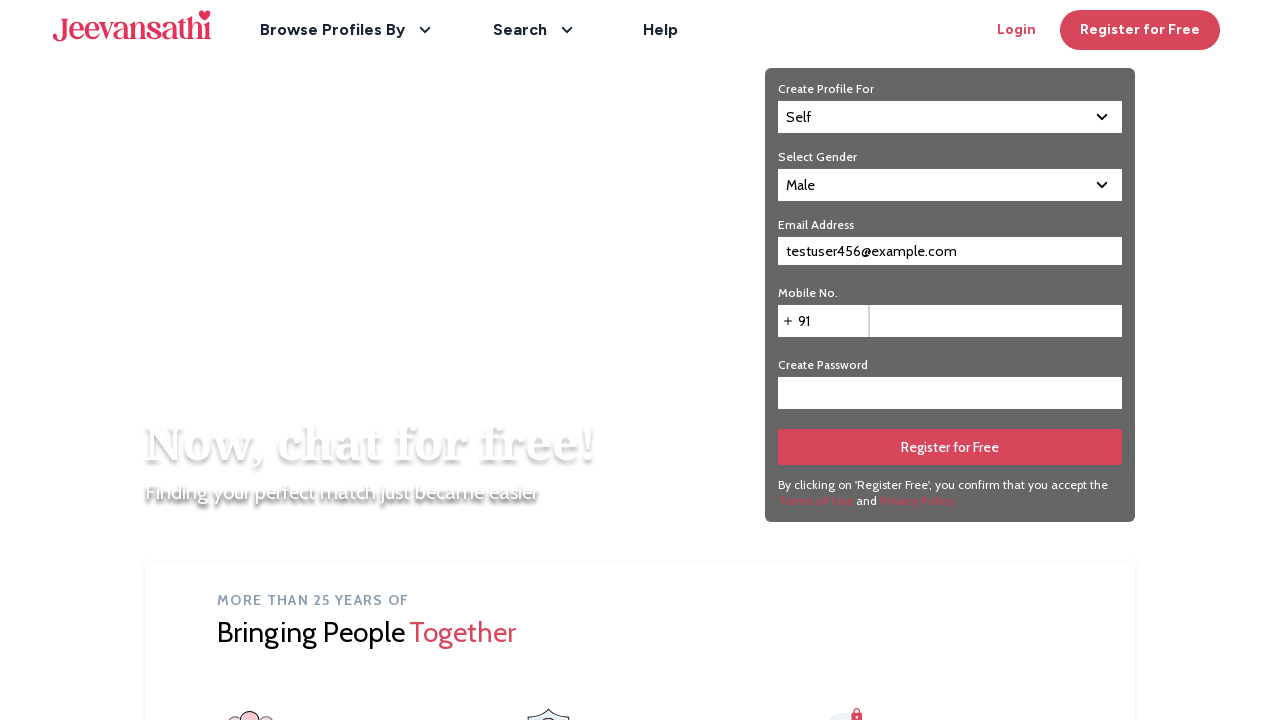

Pressed Tab key to navigate to next field (3rd time)
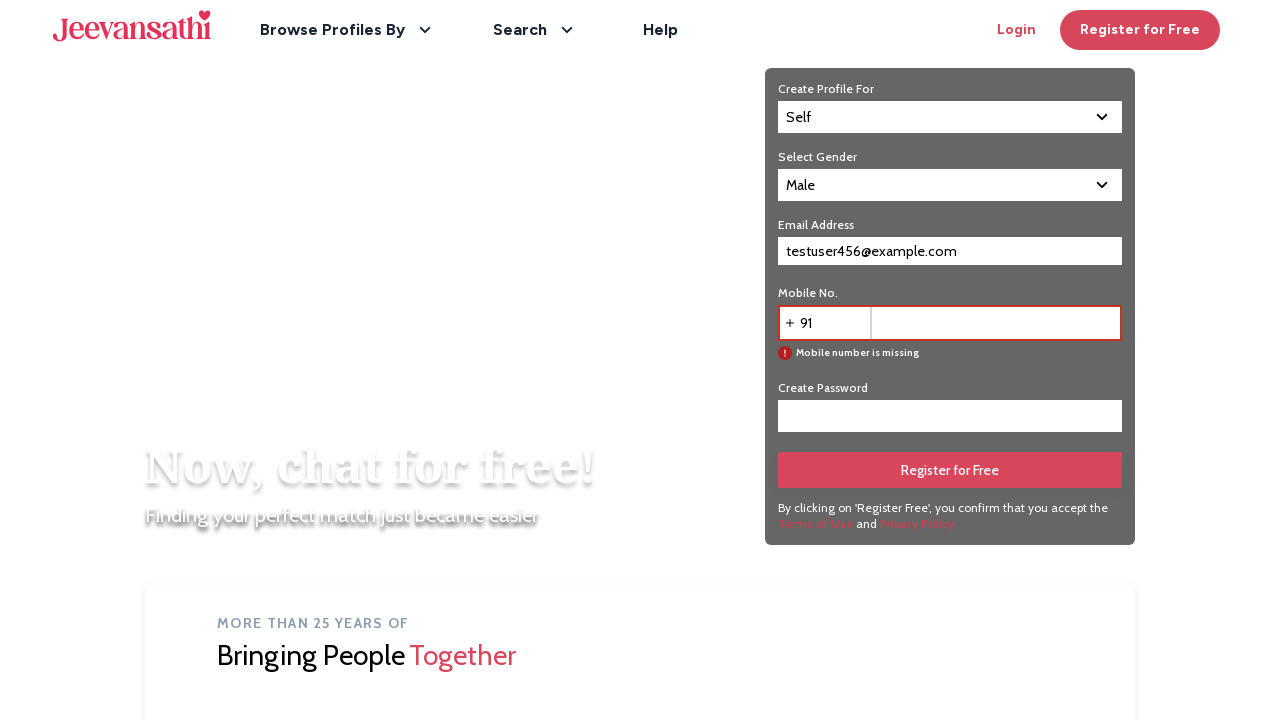

Pasted email from clipboard using Ctrl+V
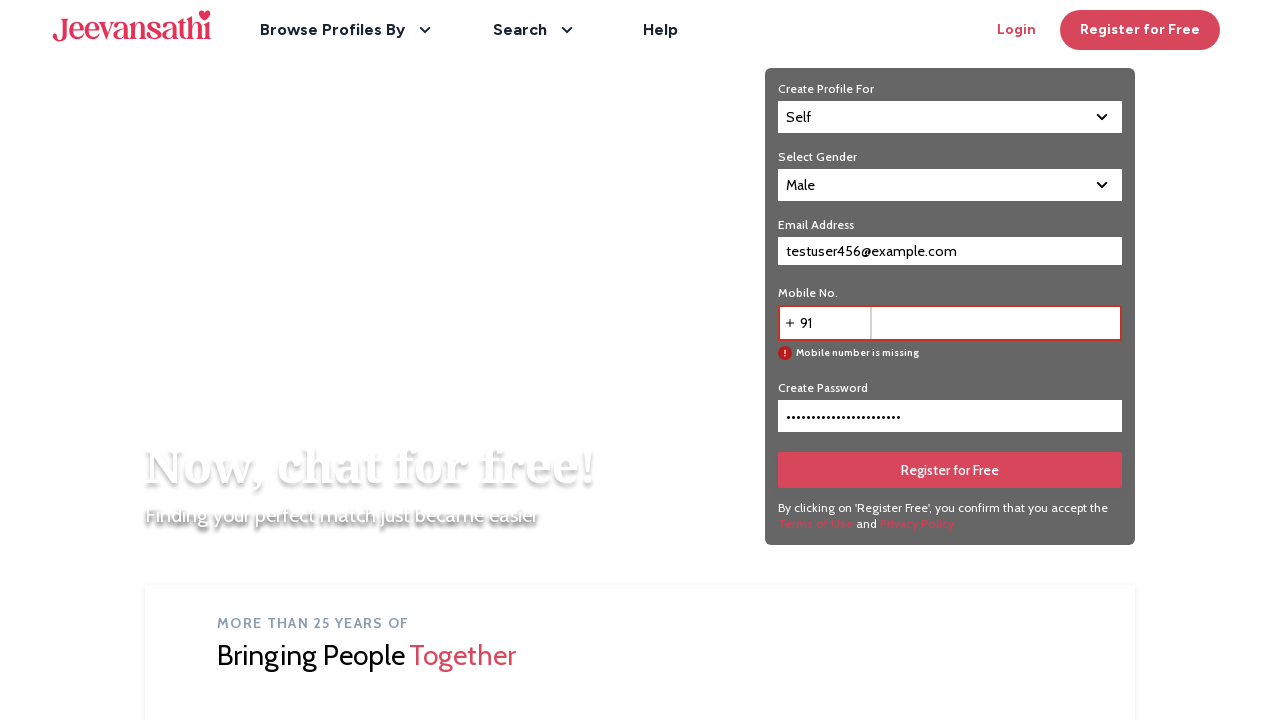

Scrolled down the page using PageDown key
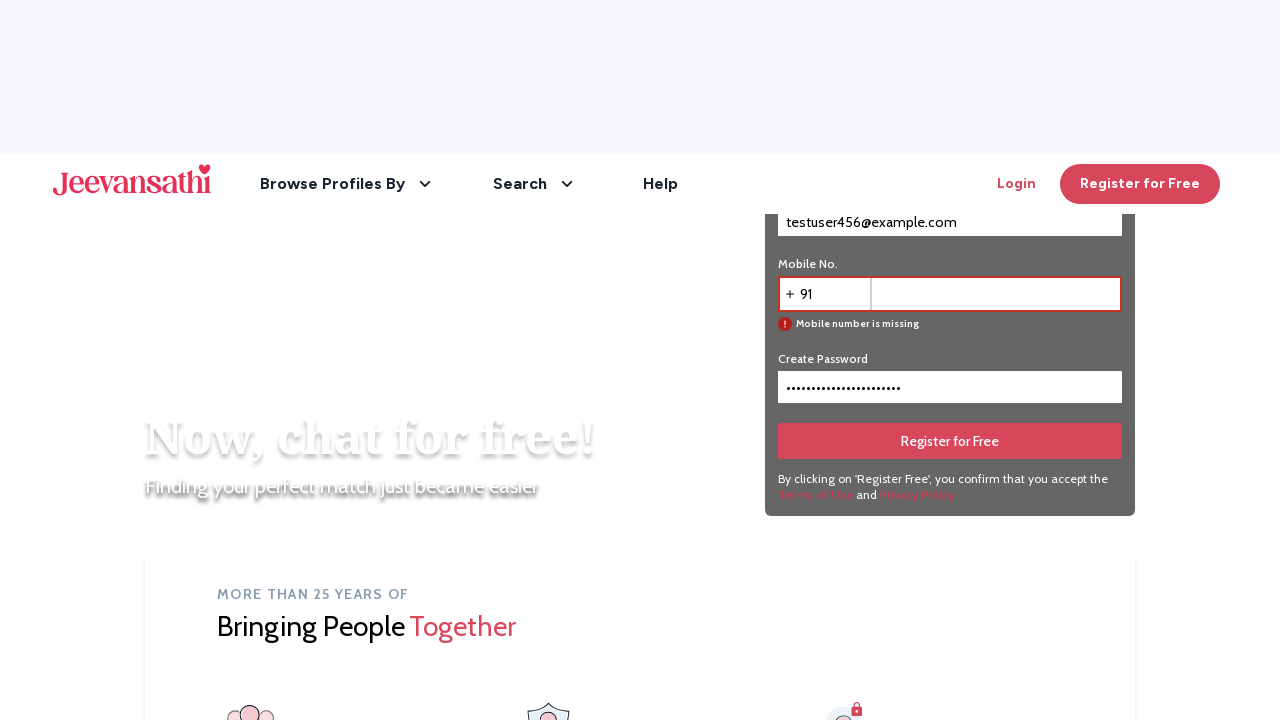

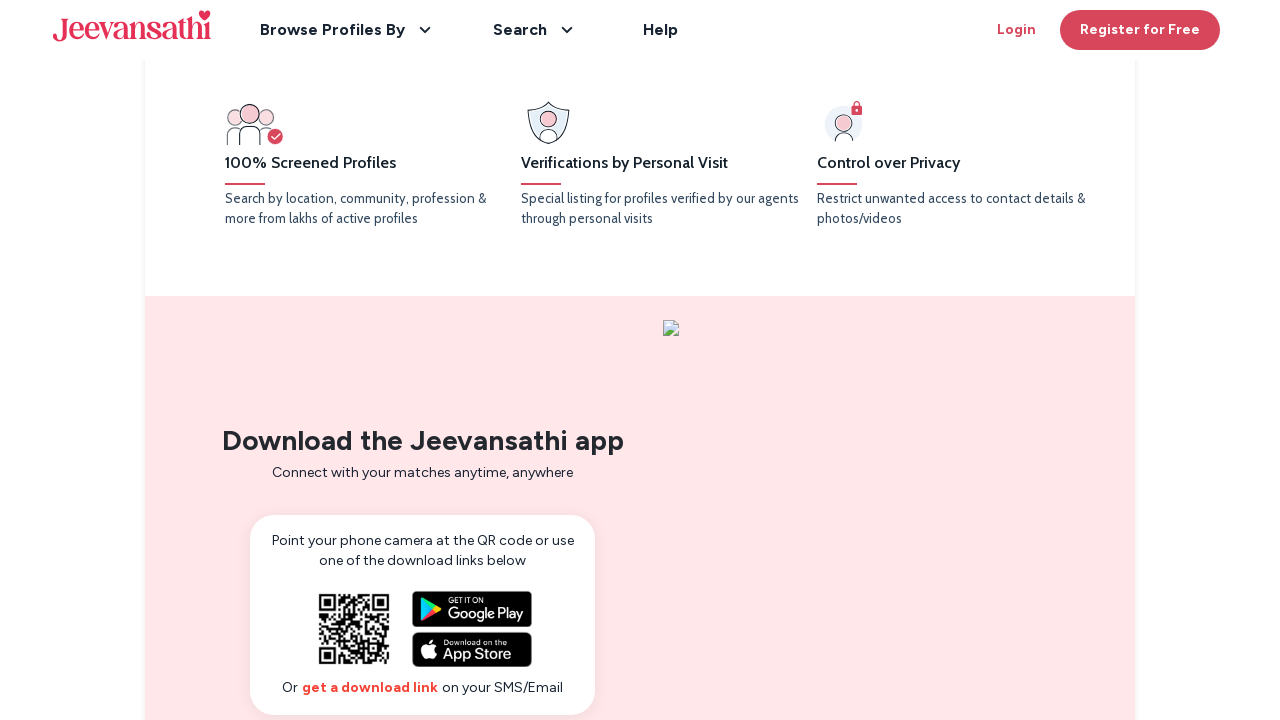